Tests filling out a user profile form with name, email, slack handle, pronouns, date of birth, and toggling location-based switches.

Starting URL: https://26-profile-page-css.volunteer-ekr.pages.dev/pages/complete-profile/

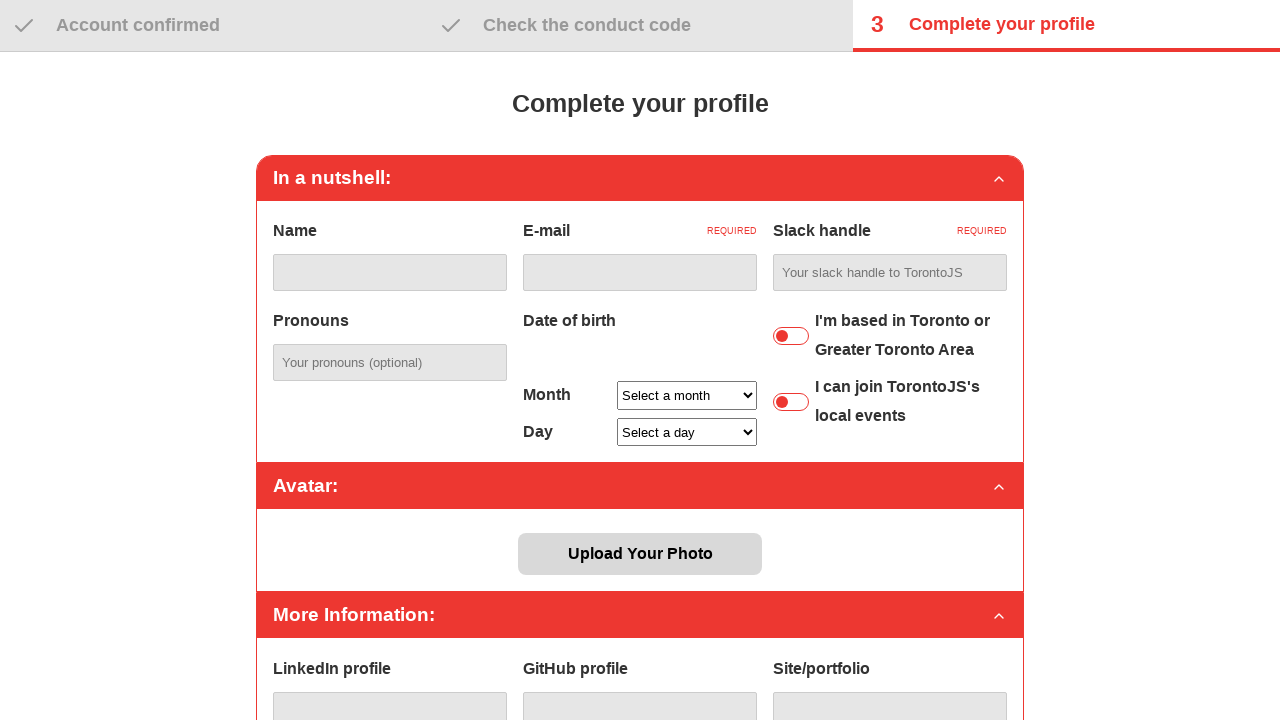

Verified 'Complete your profile' heading is visible
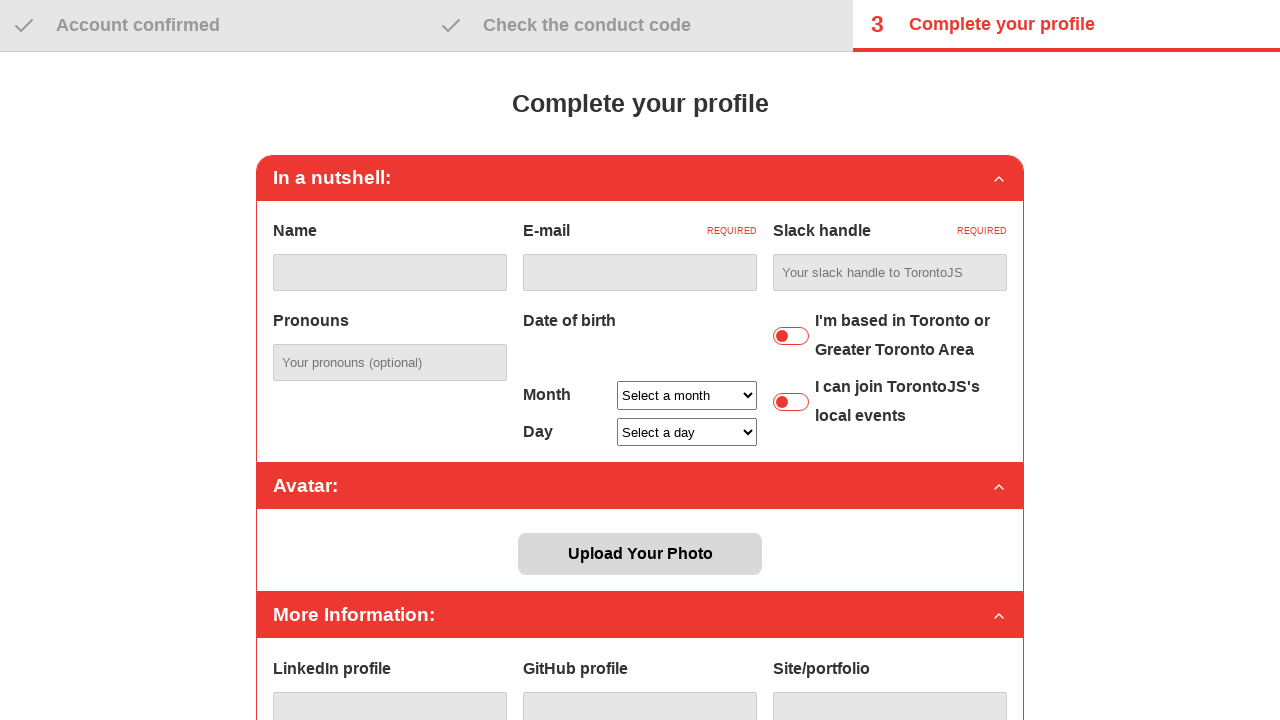

Filled name field with 'Mr Tester' on internal:role=textbox[name="Name"i]
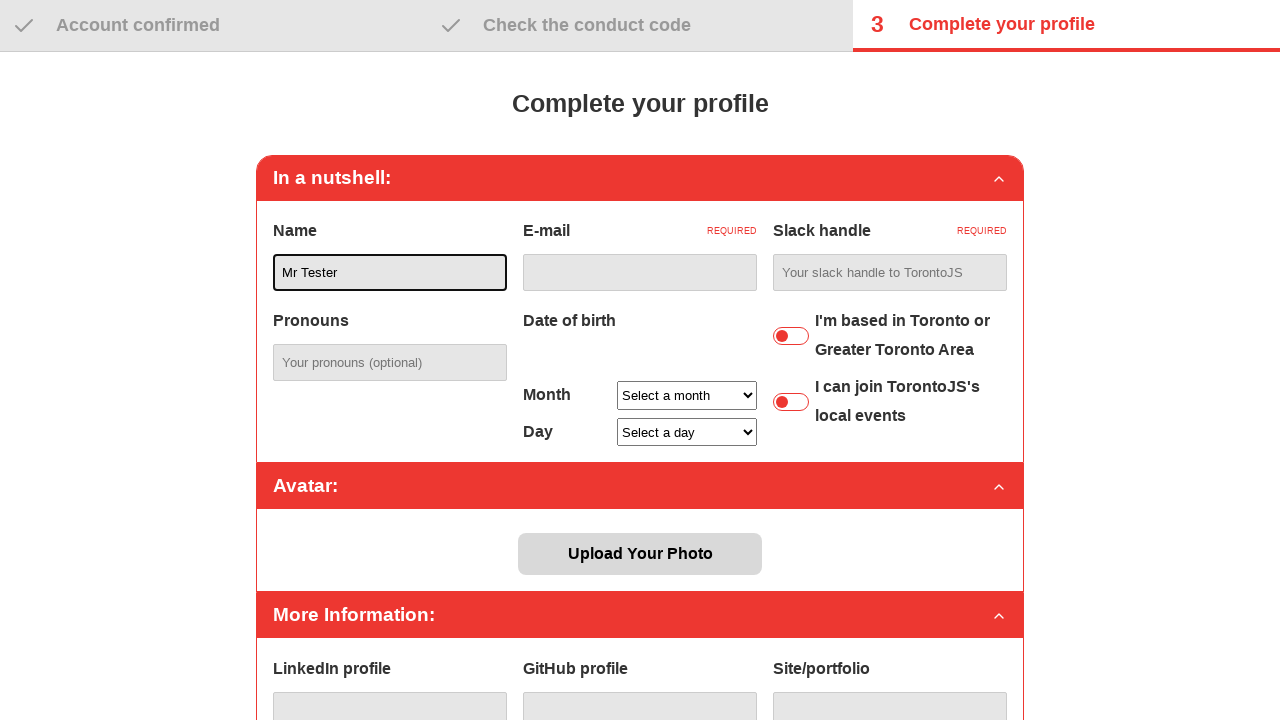

Filled email field with 'johndoe_test@gmail.com' on internal:role=textbox[name="E-mail REQUIRED"i]
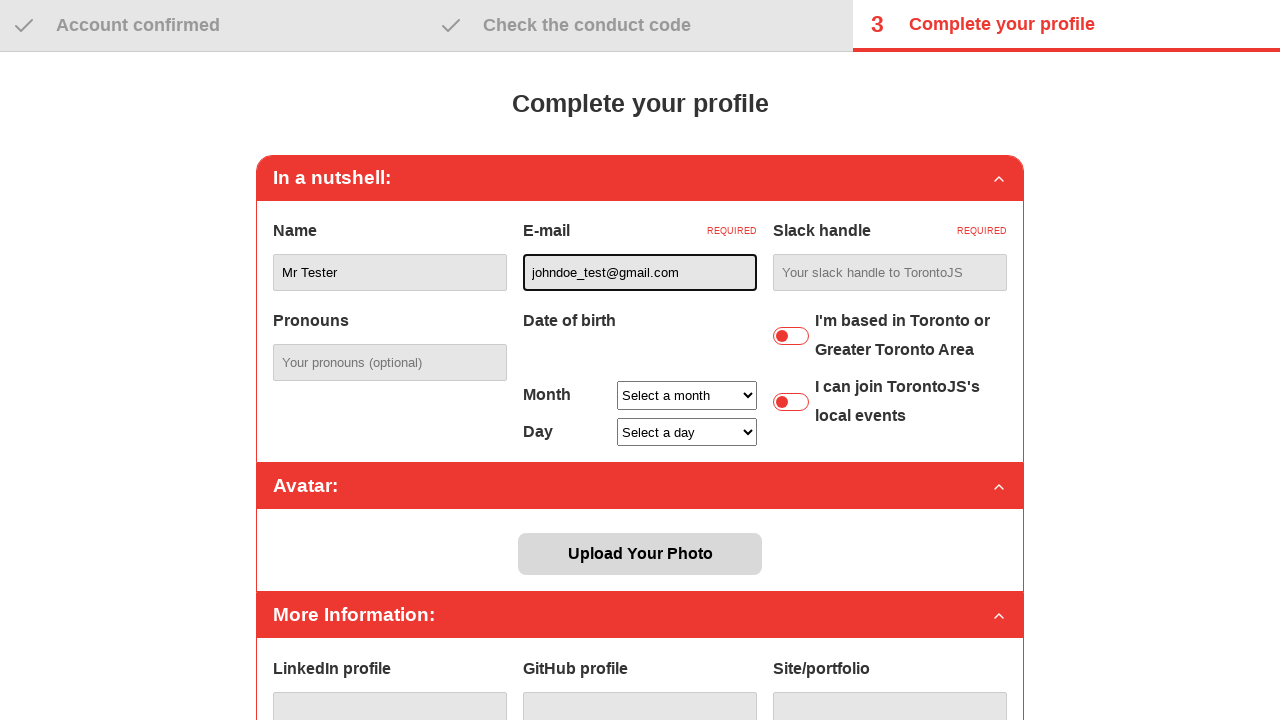

Filled slack handle field with 'Toronto JS' on internal:role=textbox[name="Slack handle Required\" / \""i]
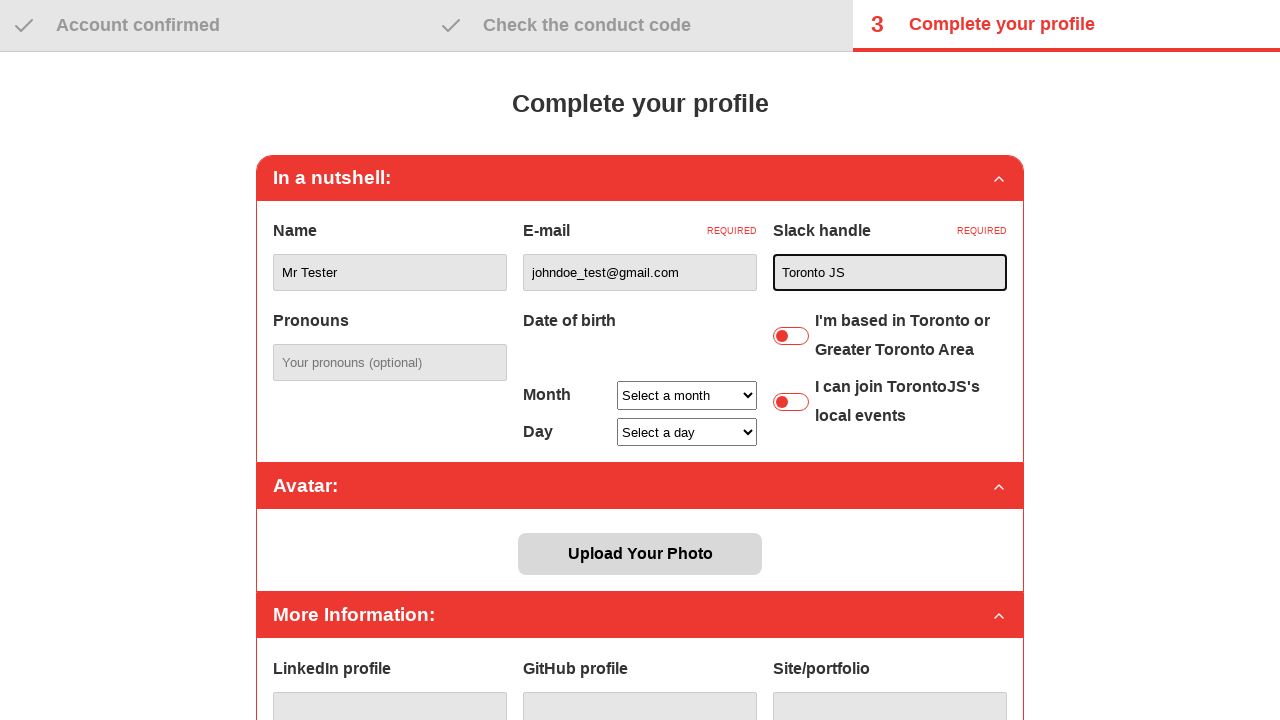

Filled pronouns field with 'He/him' on internal:role=combobox[name="Pronouns"i]
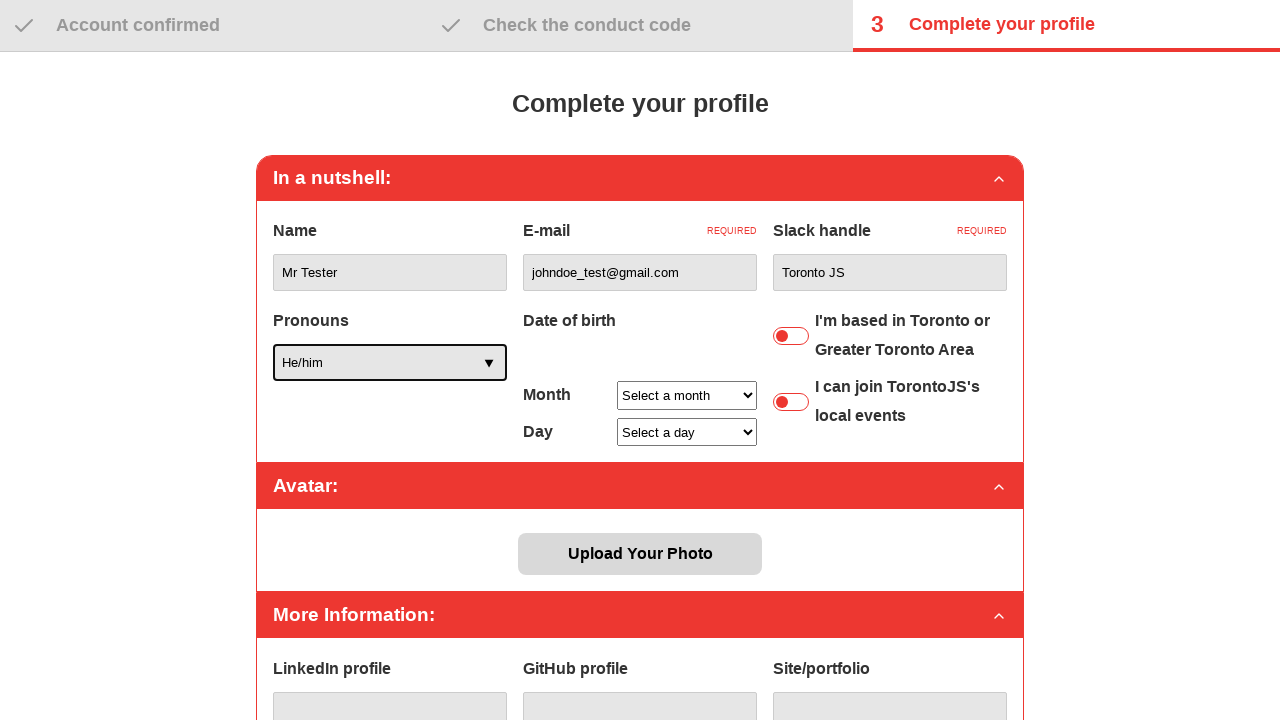

Selected 'December' for birth month on internal:label="Month"i
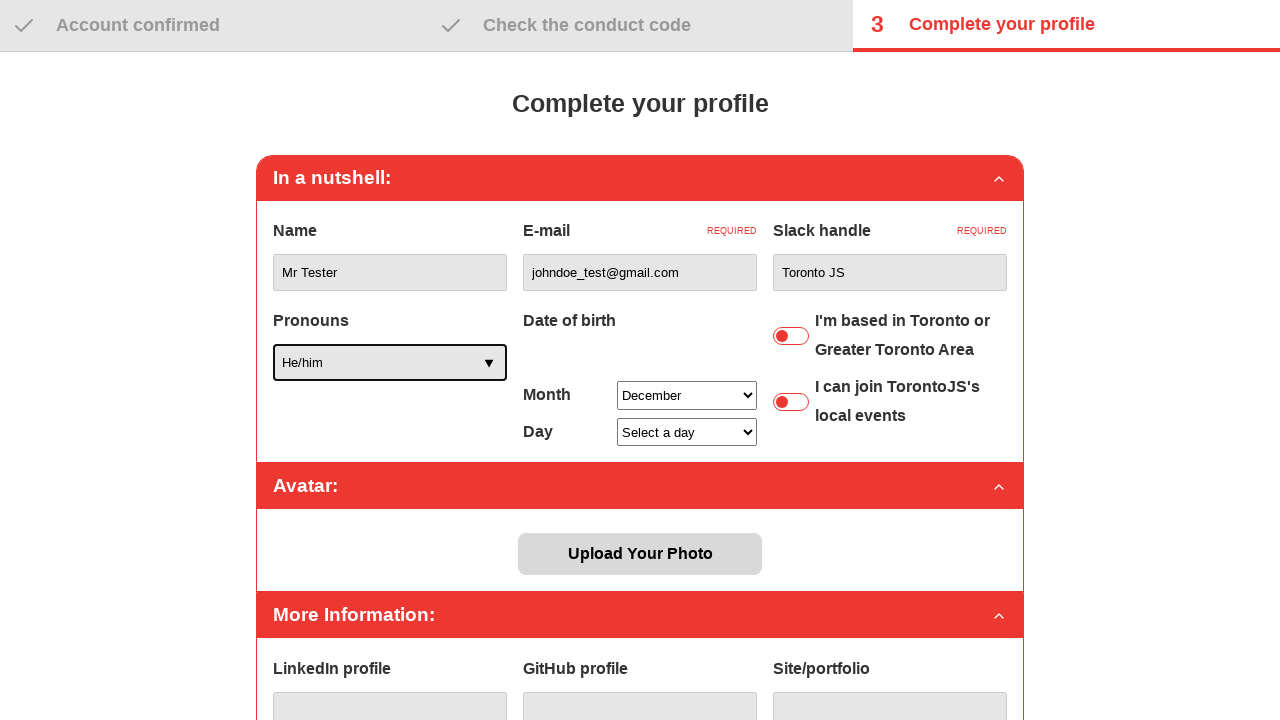

Selected '31' for birth day on internal:label="Day"i
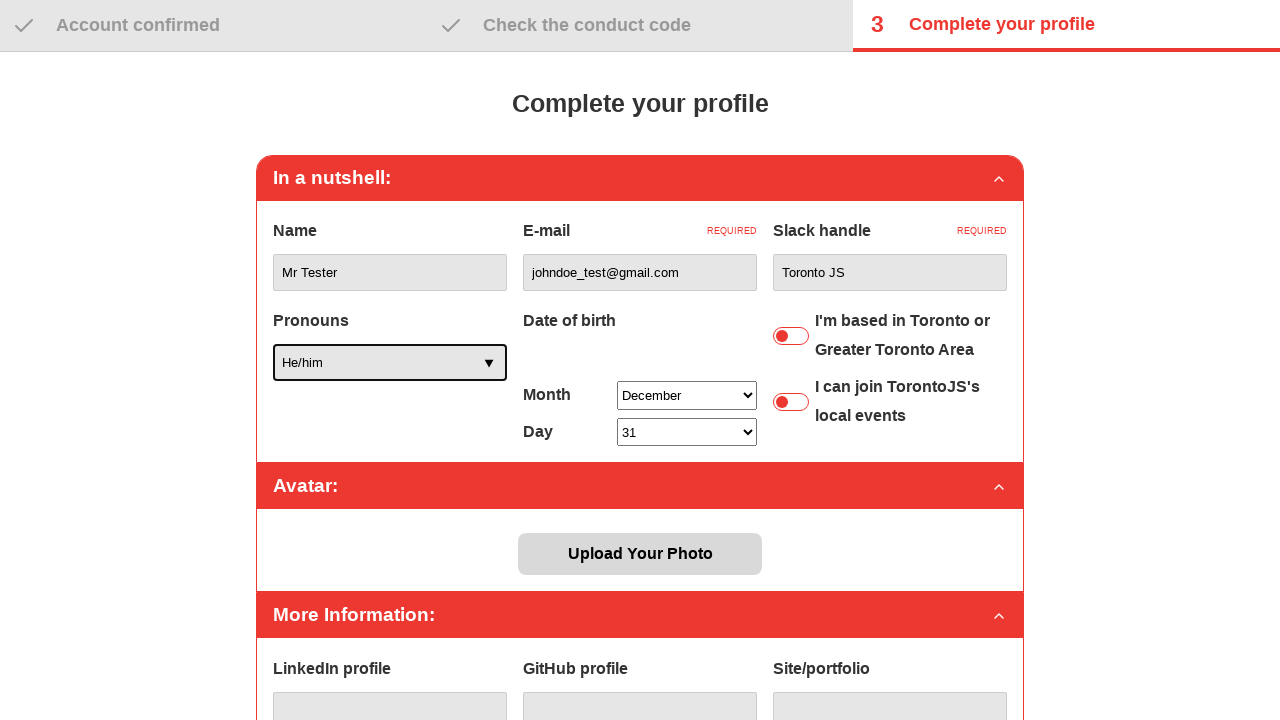

Toggled 'I'm based in Toronto or' location switch at (911, 336) on internal:text="I'm based in Toronto or"i
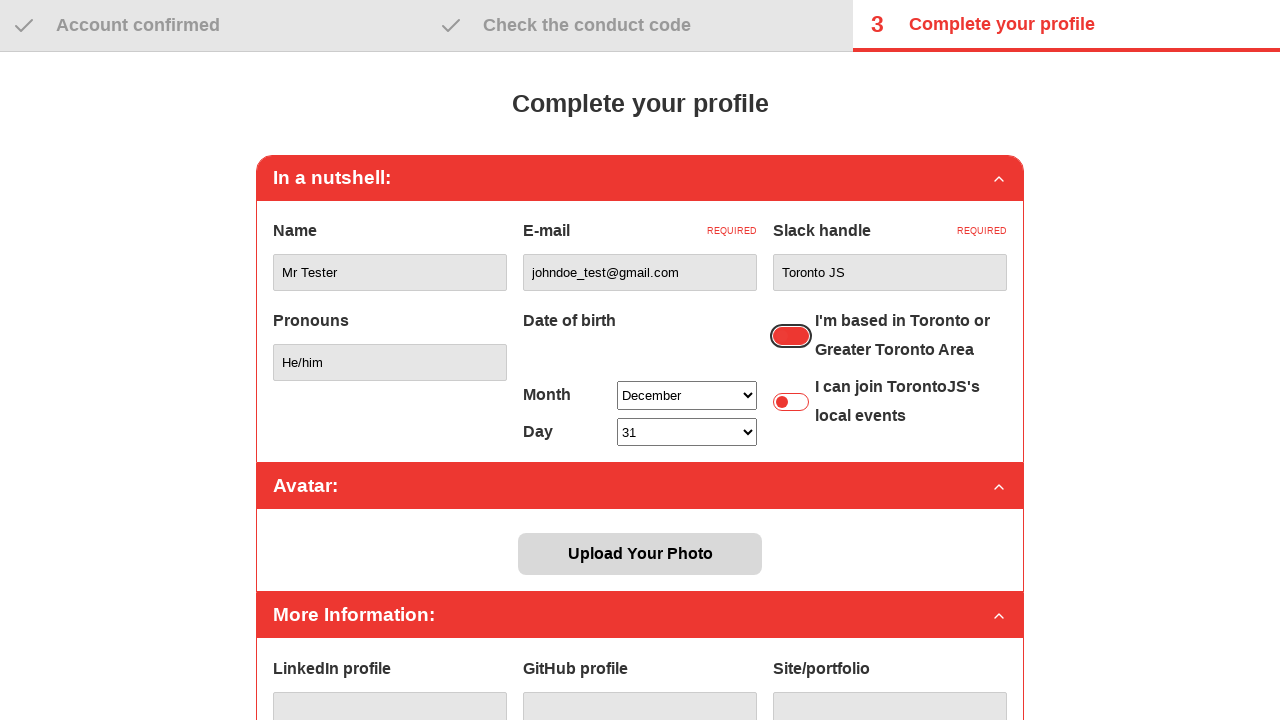

Toggled 'I can join TorontoJS's local' switch at (911, 402) on internal:text="I can join TorontoJS's local"i
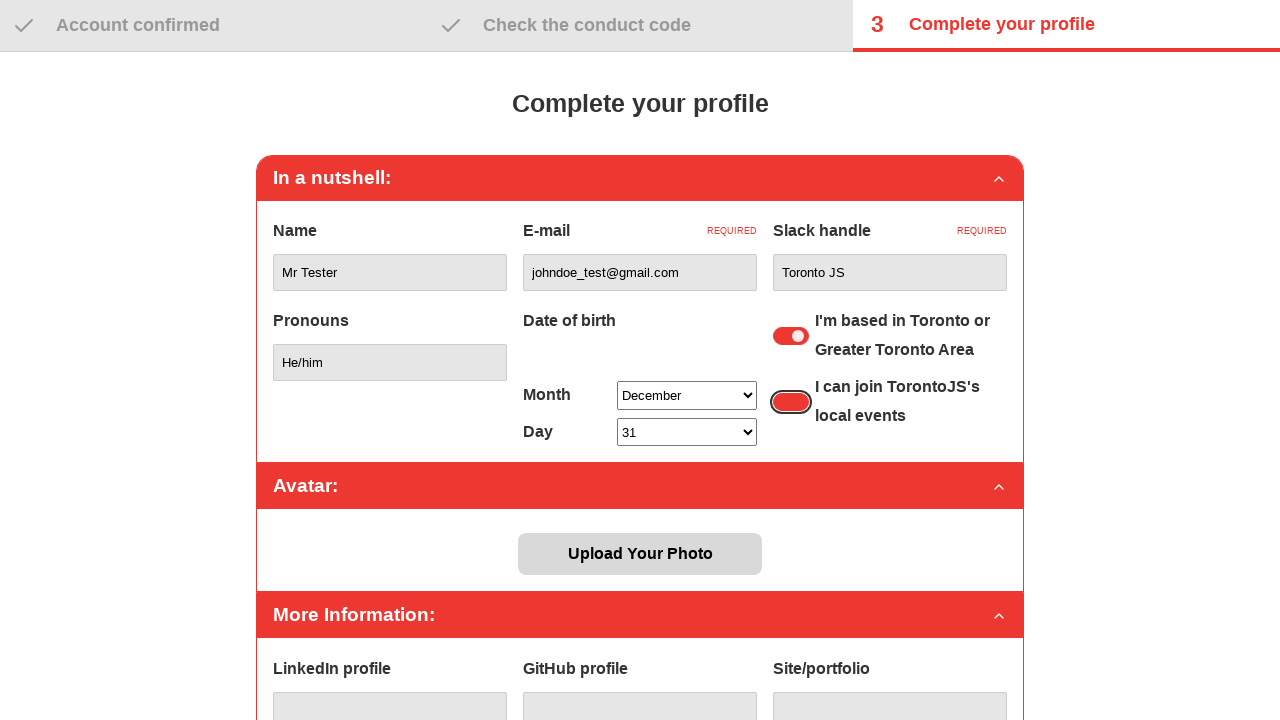

Clicked 'Upload Your Photo' button at (640, 554) on internal:role=button[name="Upload Your Photo"i]
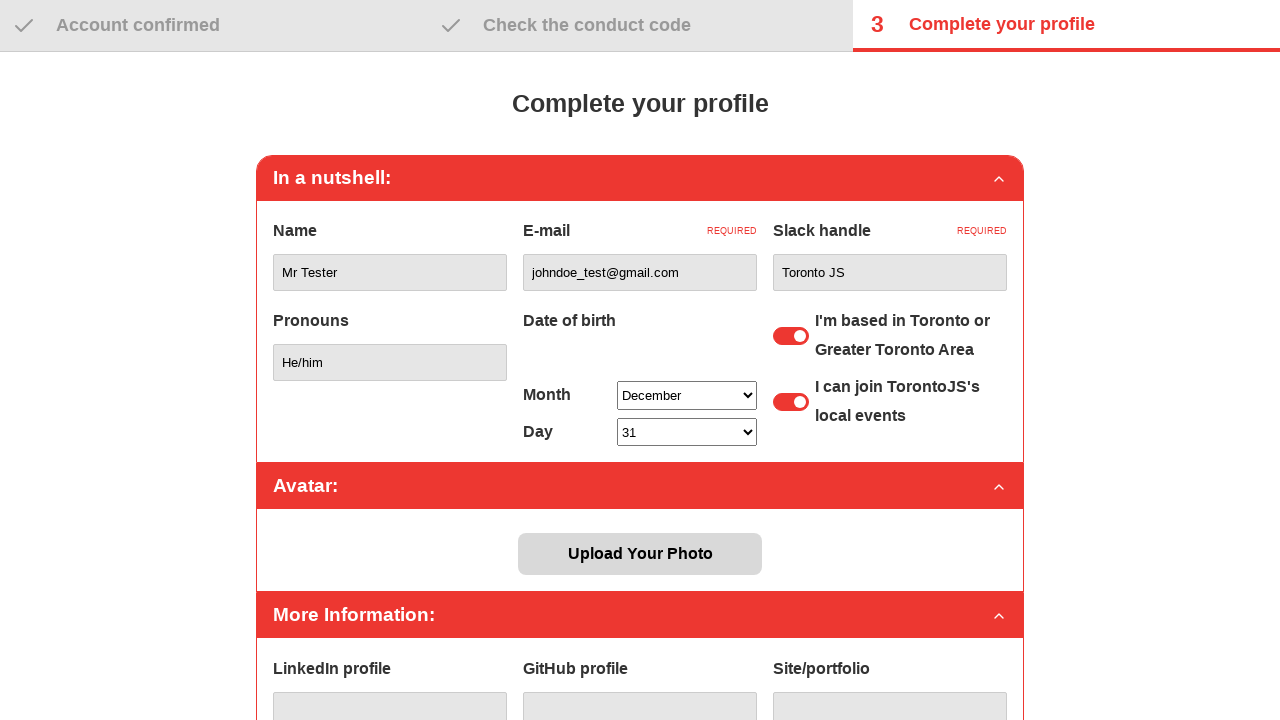

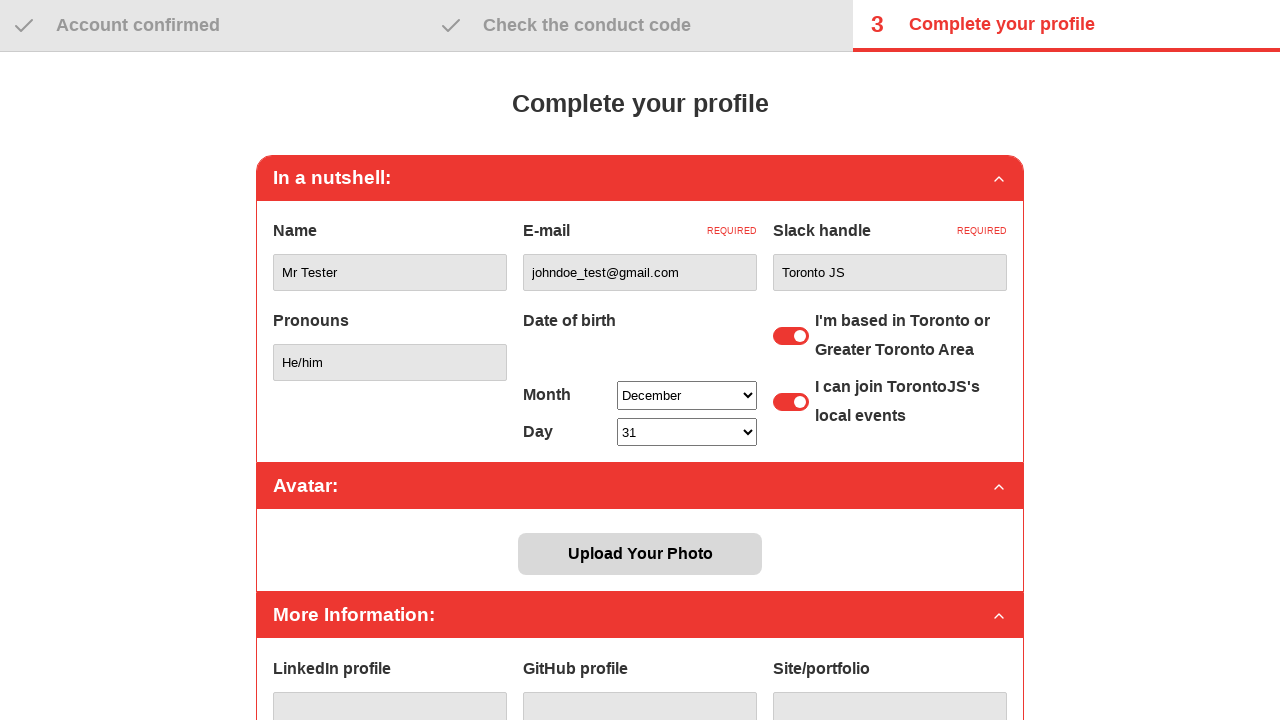